Navigates to the FileHippo software download website and verifies it loads successfully

Starting URL: http://www.filehippo.com

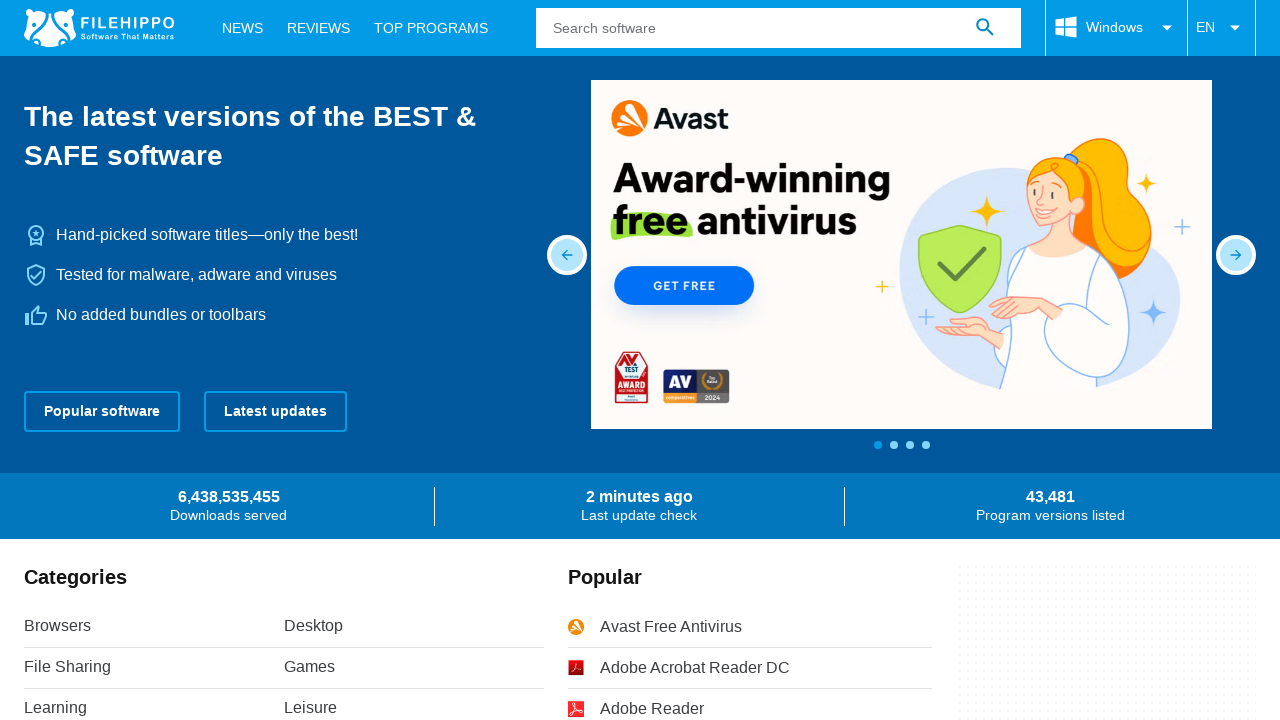

Waited for page DOM to load completely
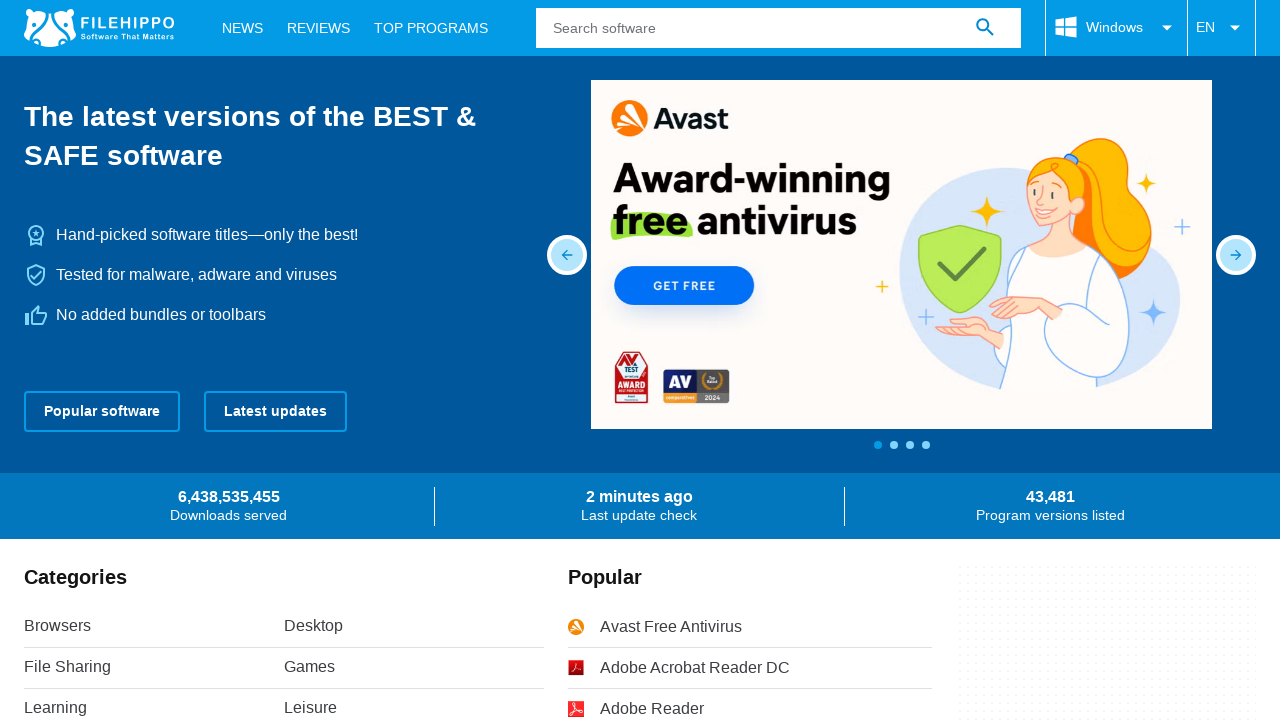

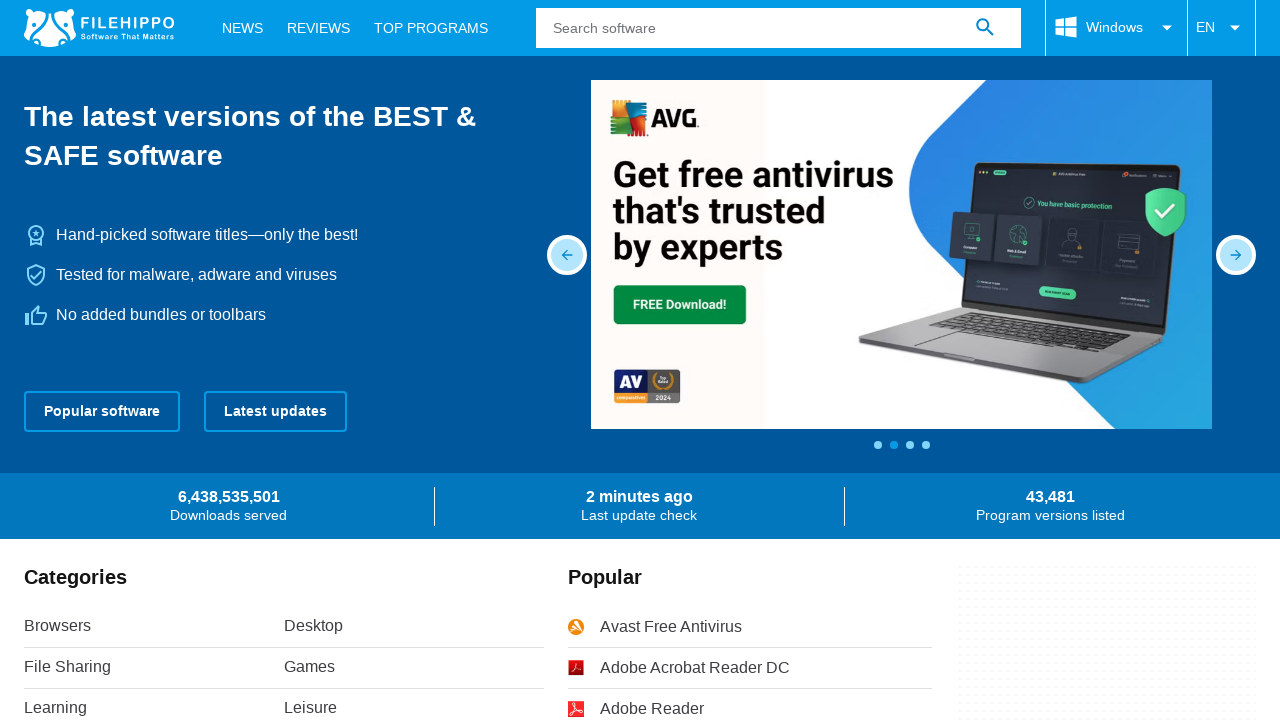